Tests the status of various web elements including headers and radio buttons, checking their display, enabled, and selected states

Starting URL: https://ultimateqa.com/sample-application-lifecycle-sprint-3/

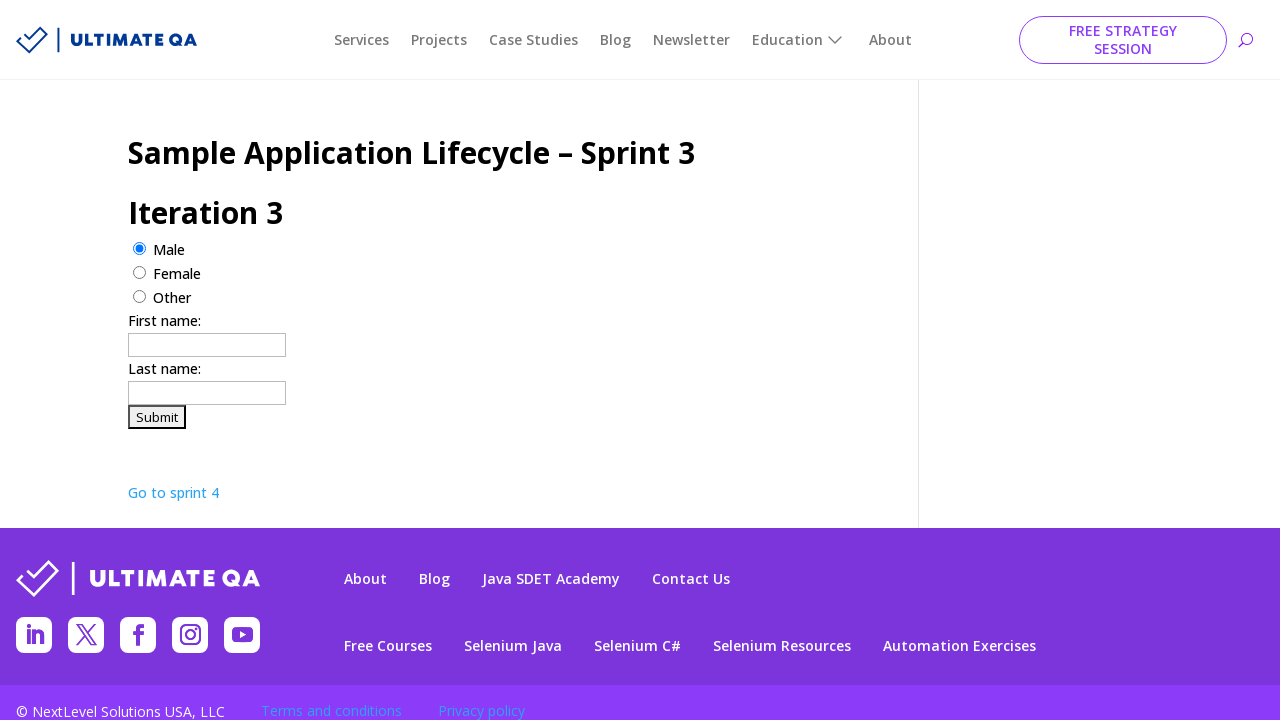

Waited for main header 'Sample Application Lifecycle – Sprint 3' to be present
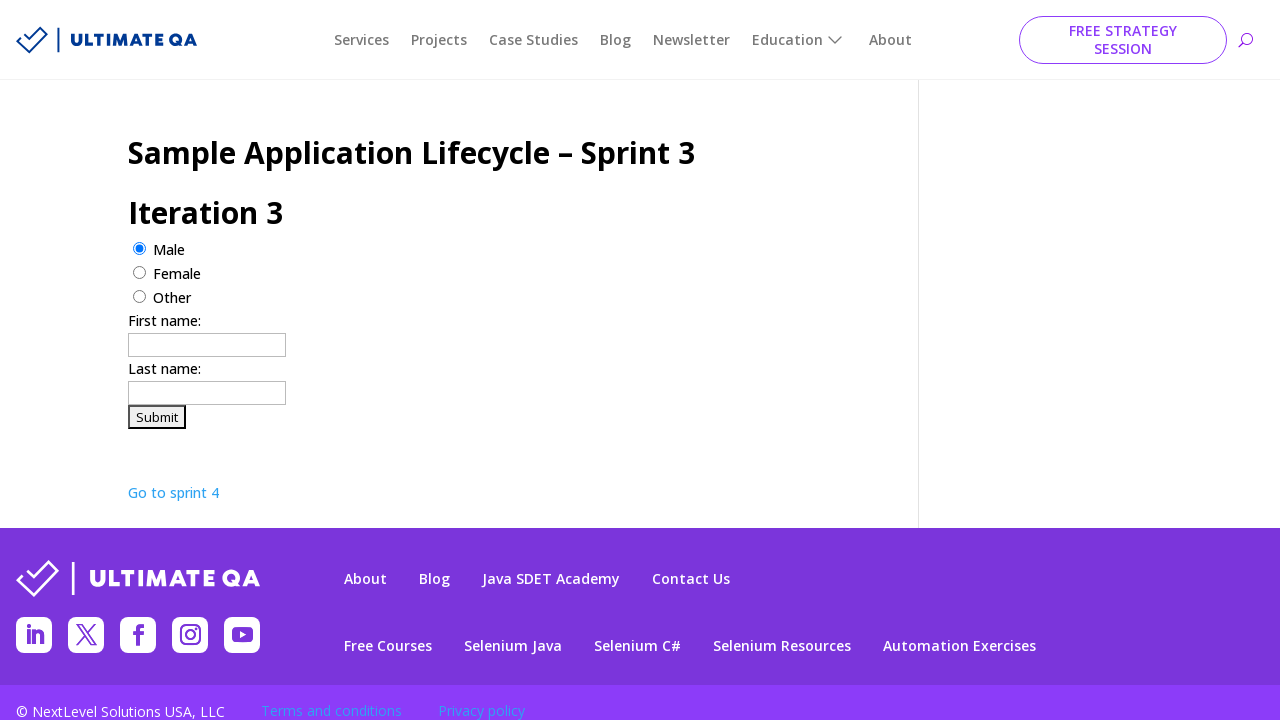

Waited for subheader 'Iteration 3' to be present
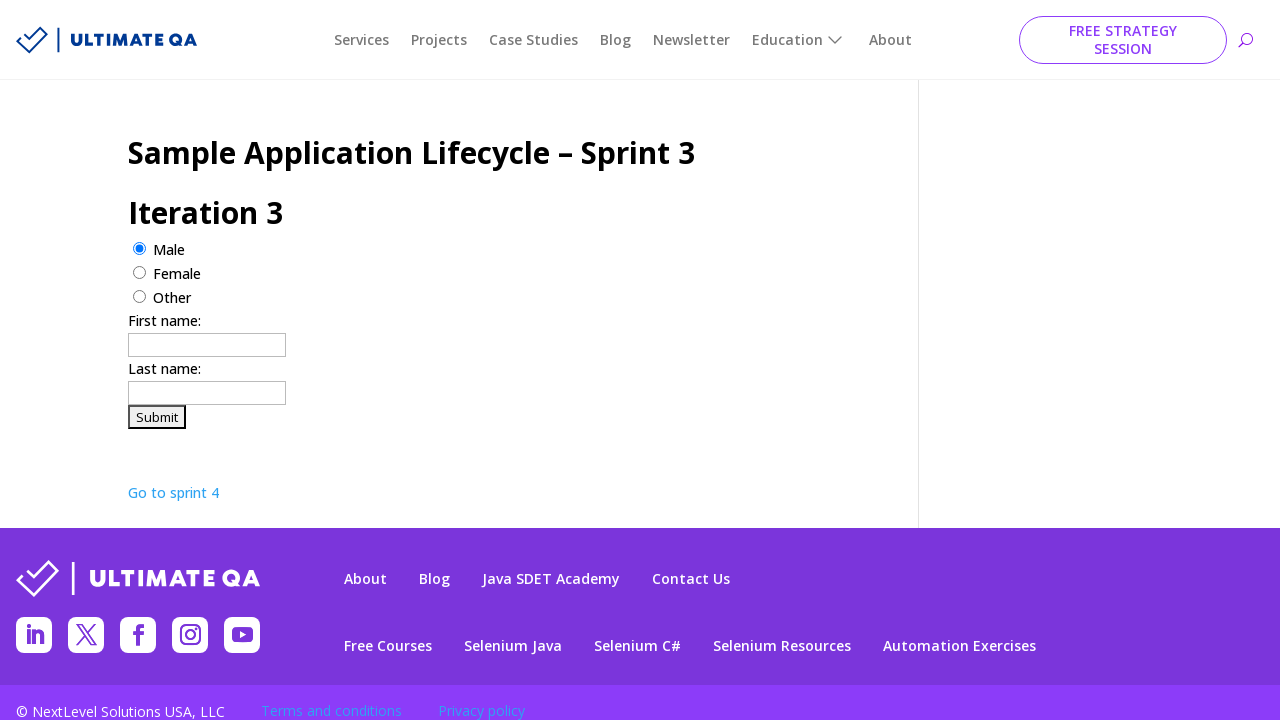

Located male radio button element
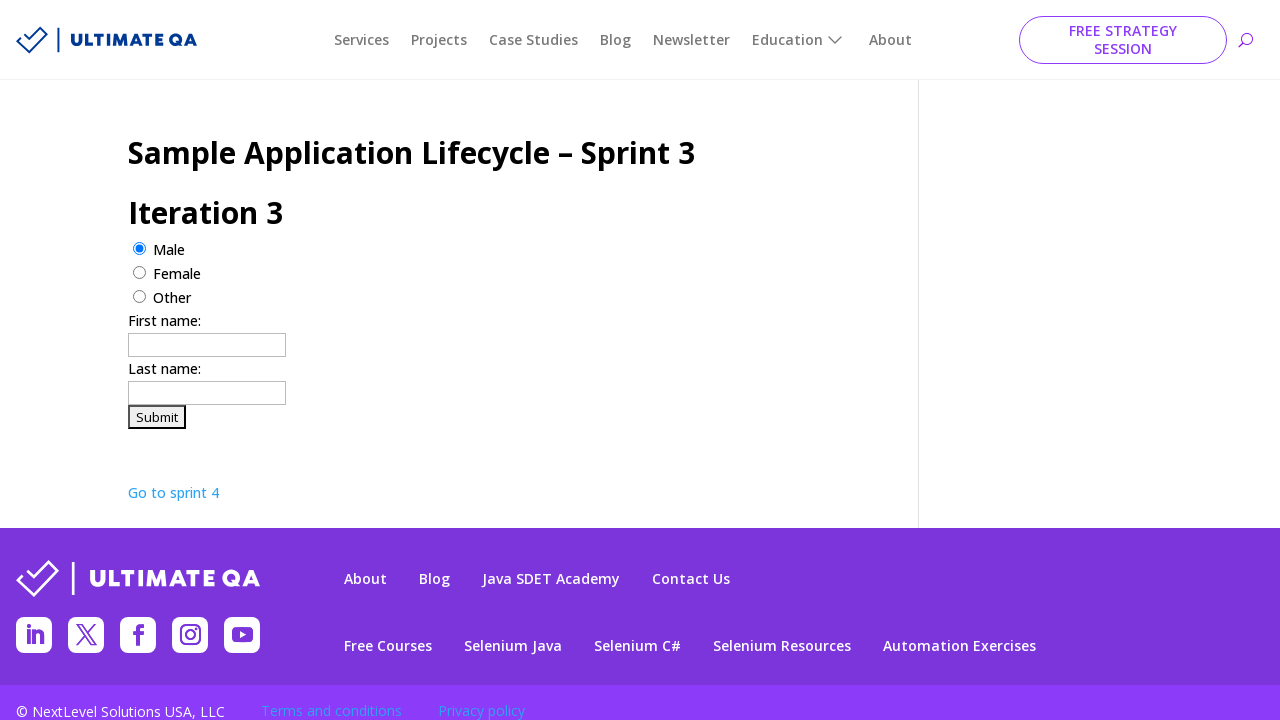

Located female radio button element
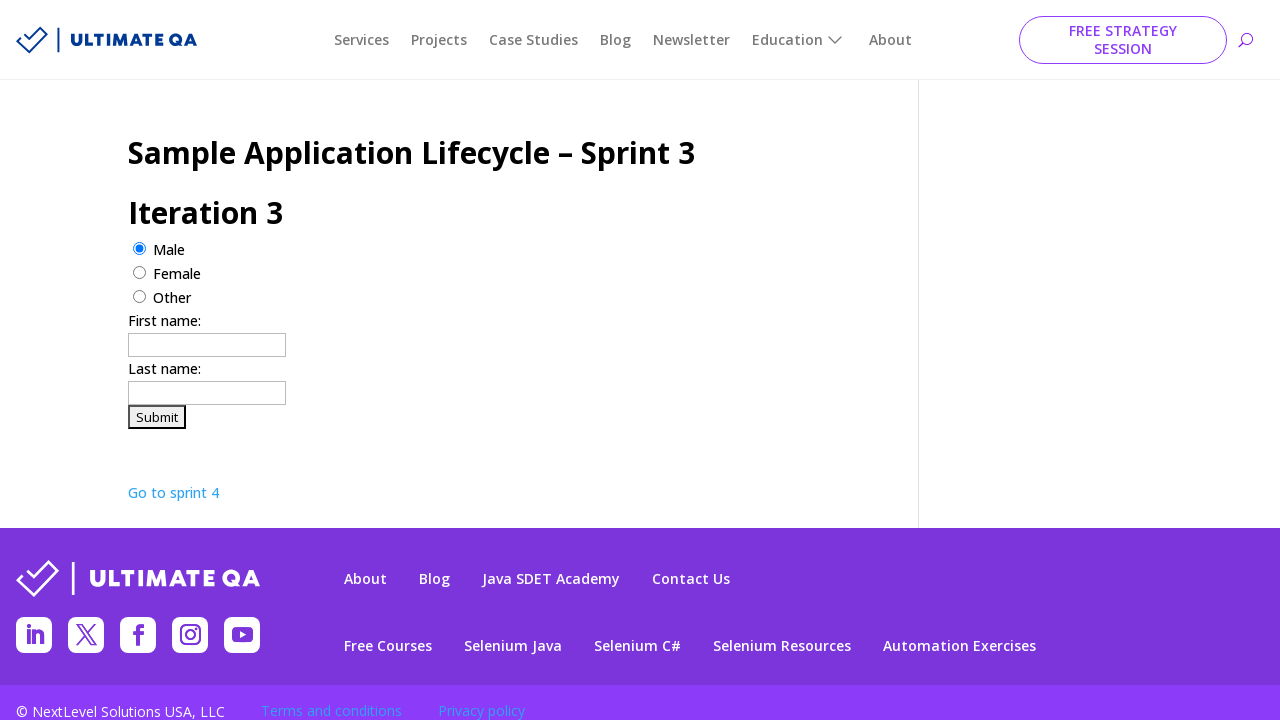

Located other radio button element
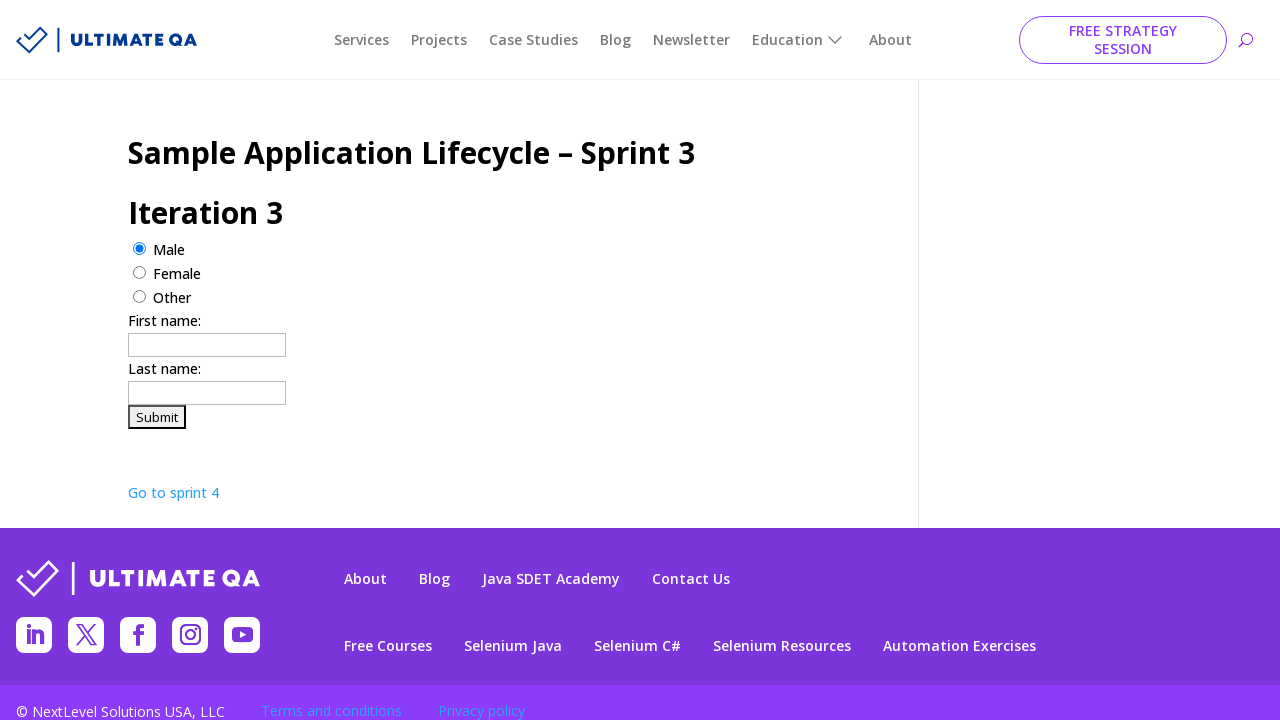

Clicked other radio button at (140, 296) on input[value='other']
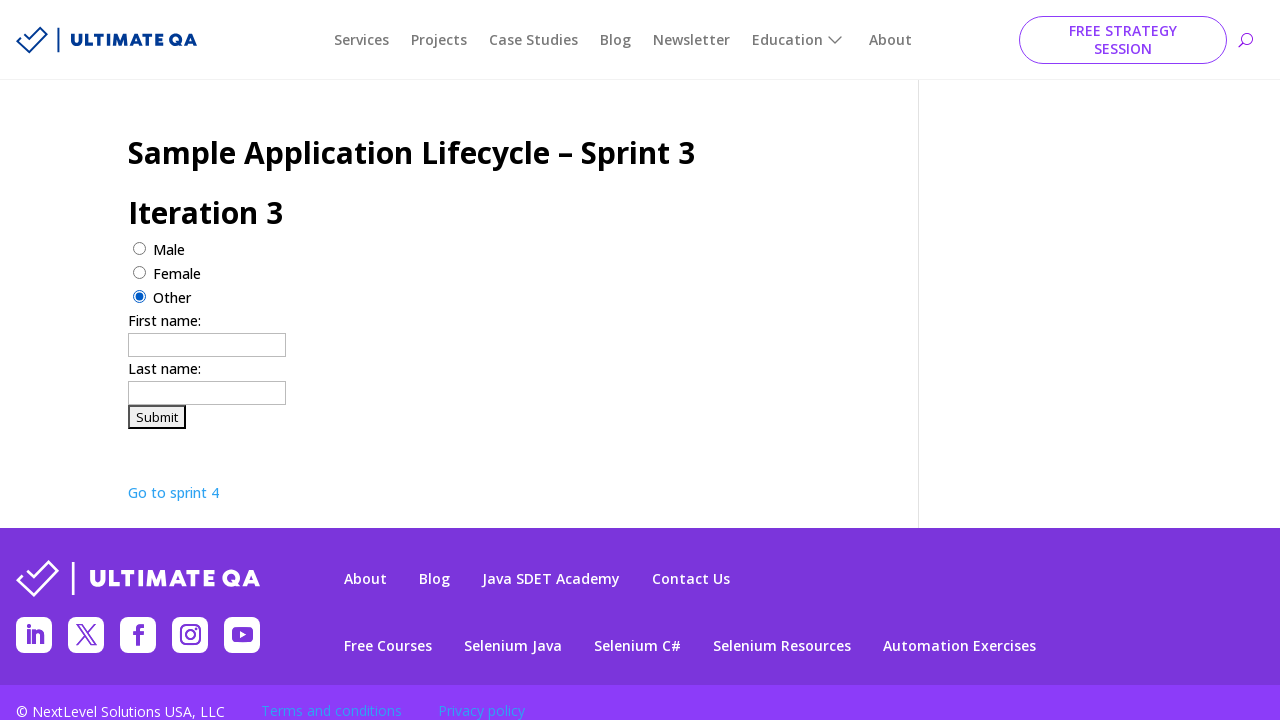

Clicked other radio button again at (140, 296) on input[value='other']
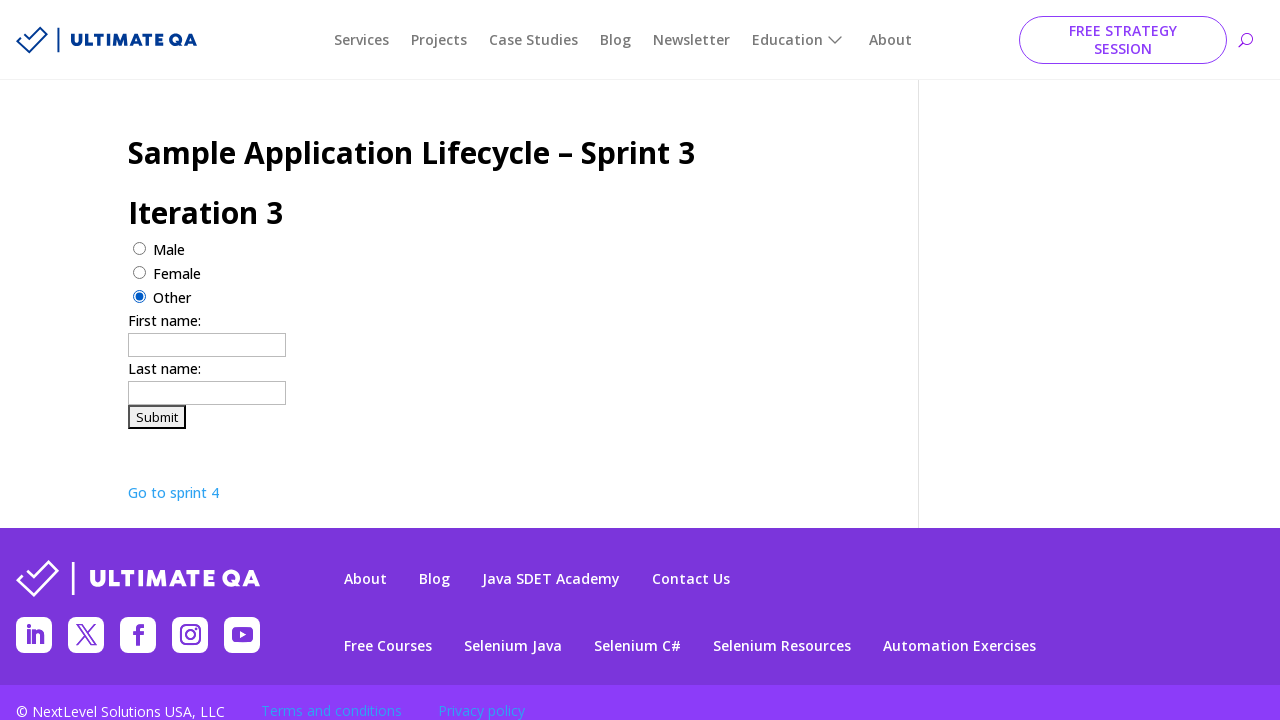

Clicked female radio button at (140, 272) on input[value='female']
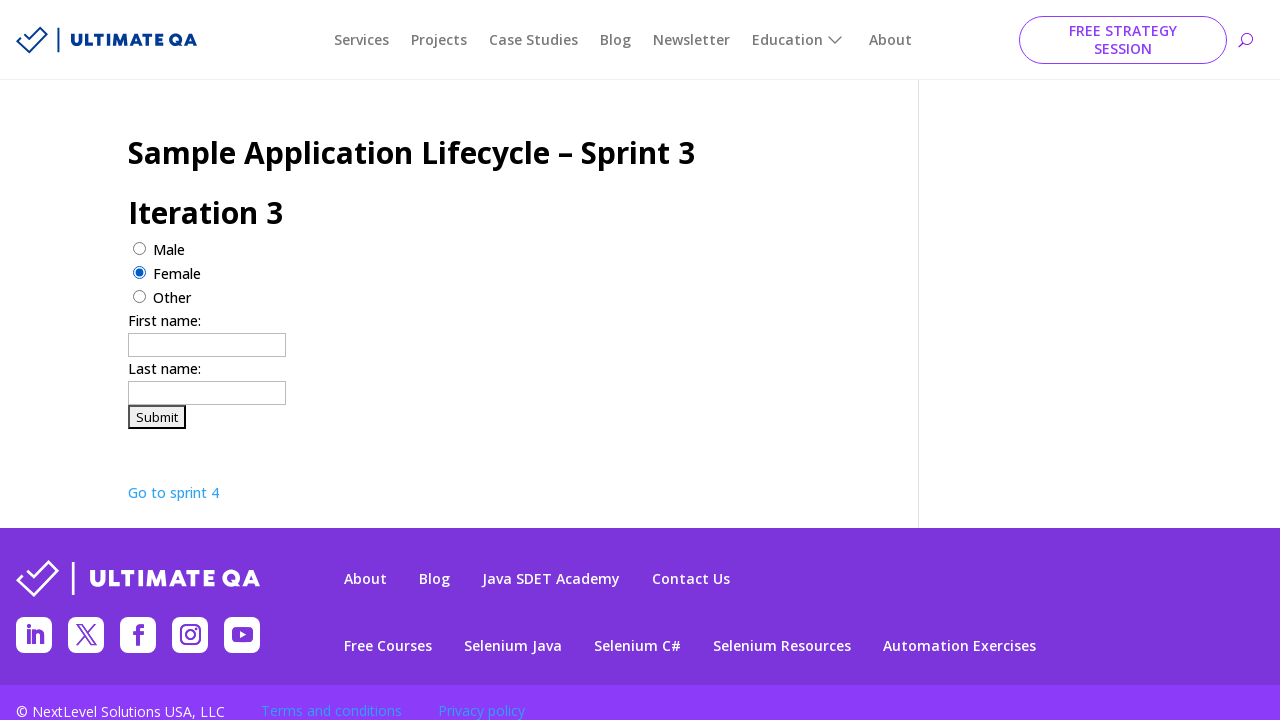

Clicked other radio button again at (140, 296) on input[value='other']
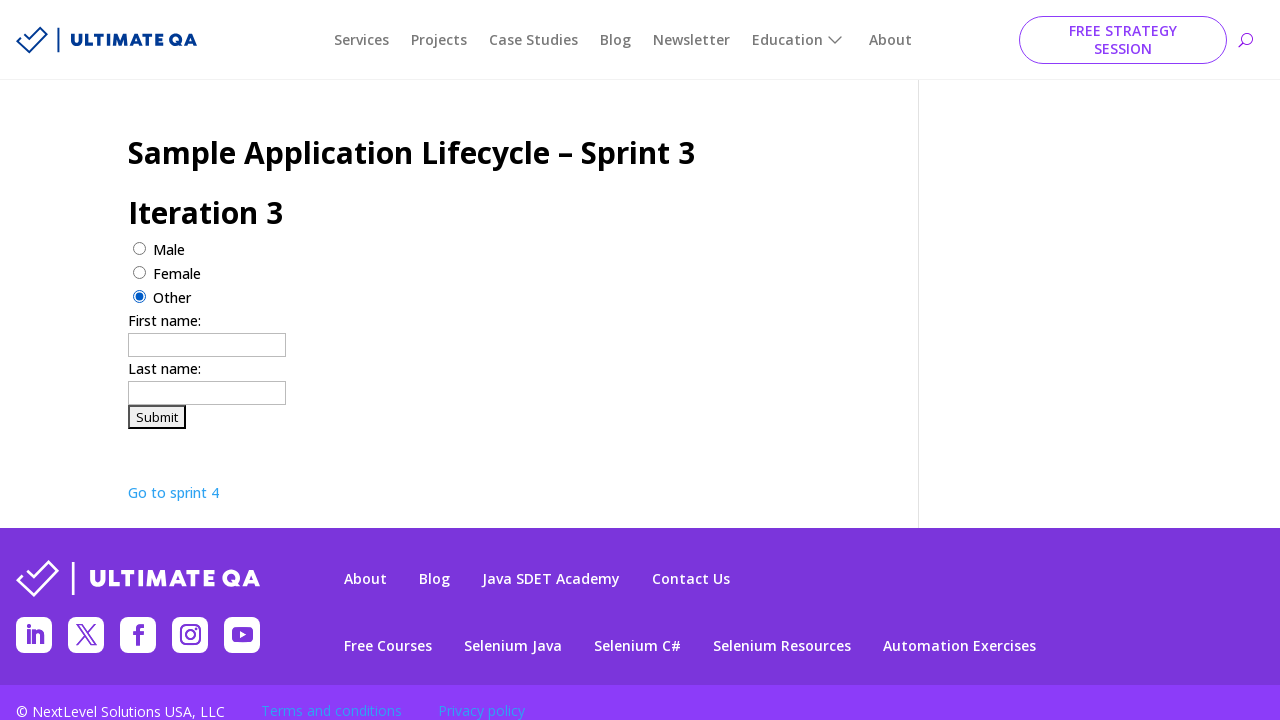

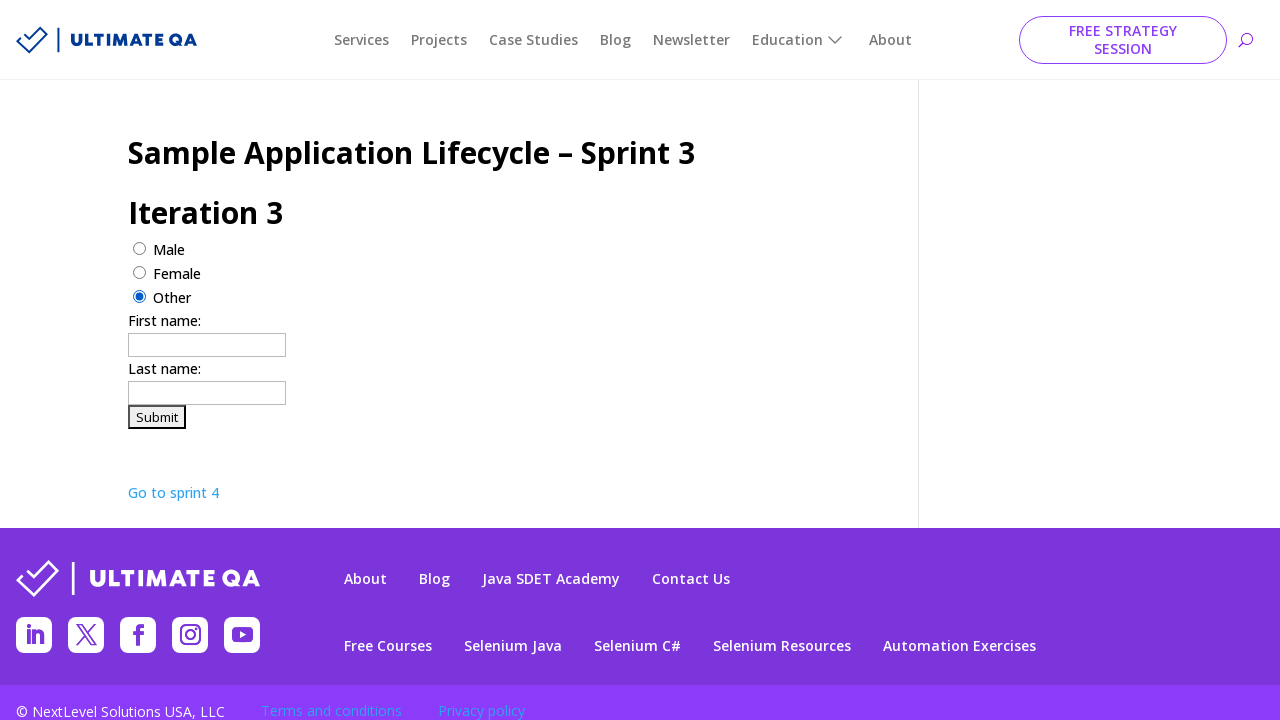